Tests checkbox functionality by verifying initial state, clicking a checkbox, and confirming it becomes selected

Starting URL: https://rahulshettyacademy.com/dropdownsPractise/

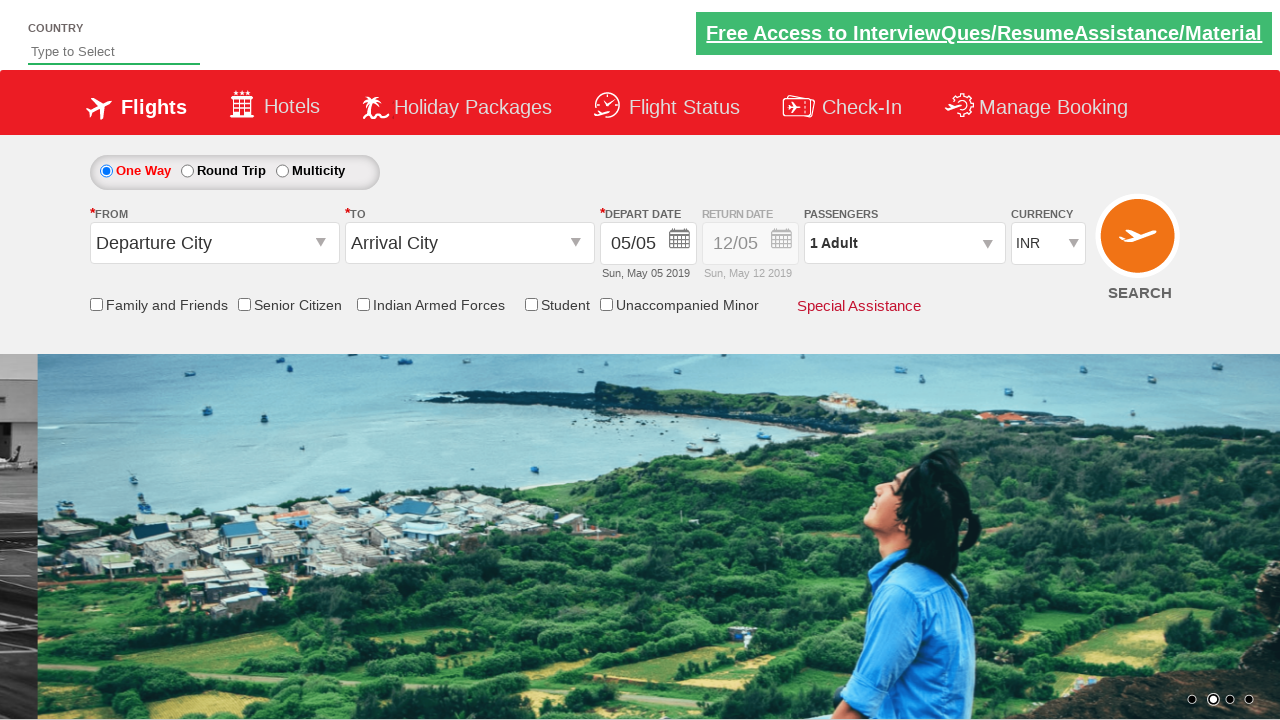

Checked initial state of Friends & Family checkbox
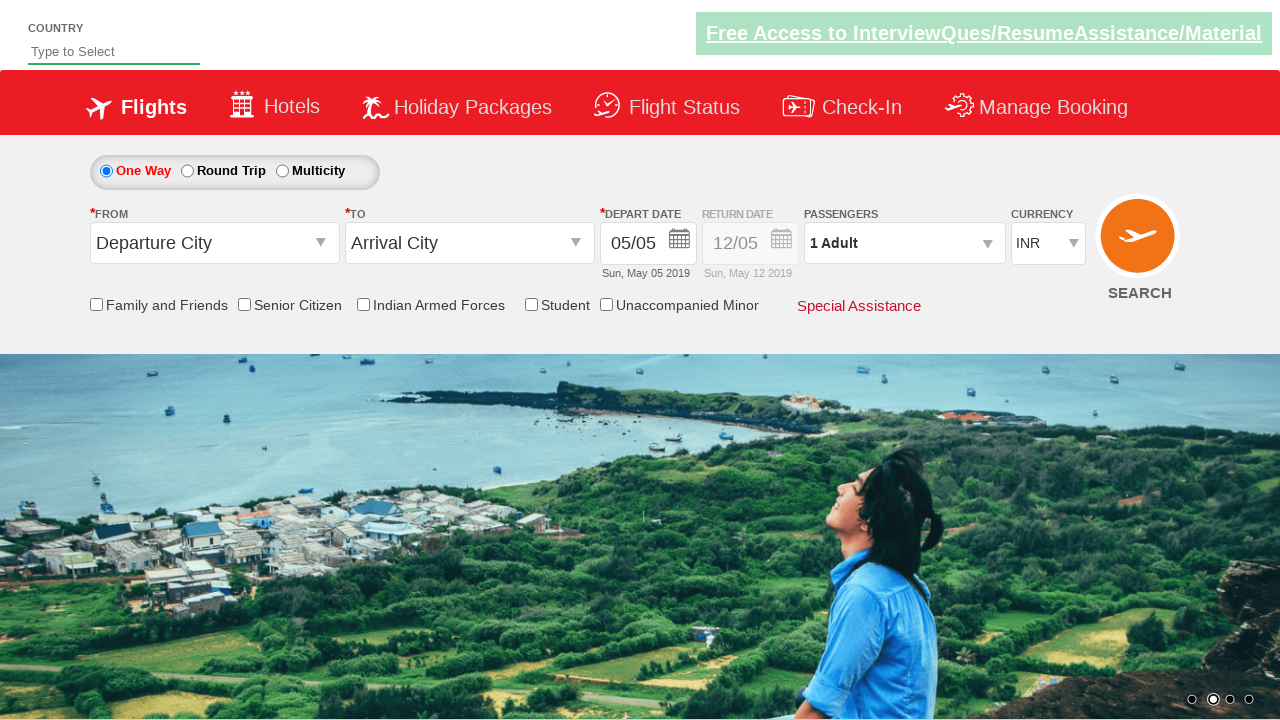

Verified checkbox is initially unchecked
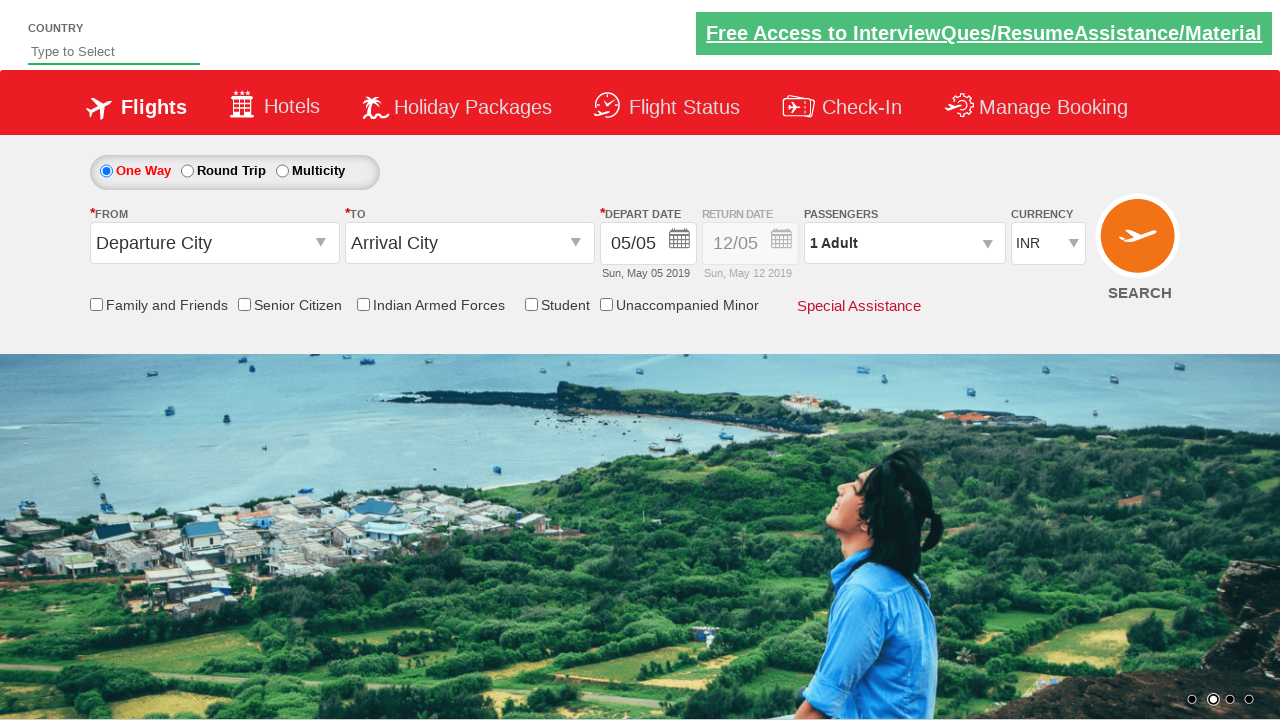

Clicked Friends & Family checkbox at (96, 304) on input[id*='friendsandfamily']
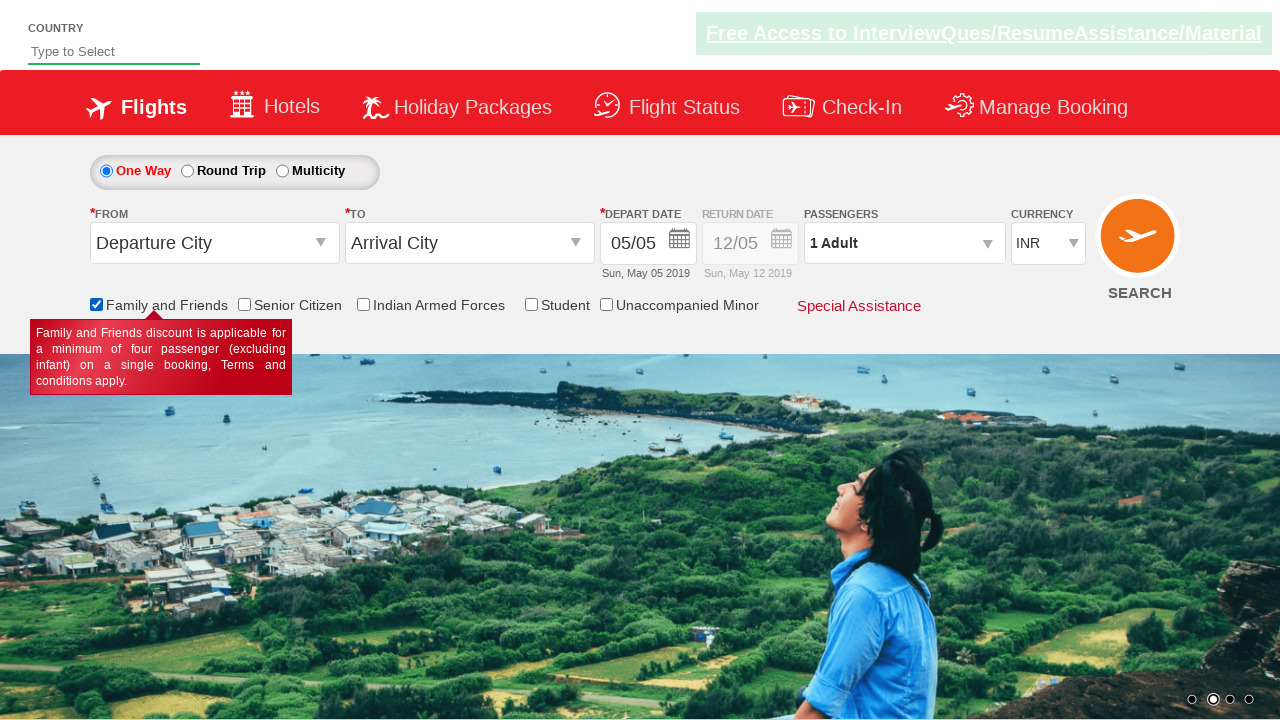

Checked final state of Friends & Family checkbox
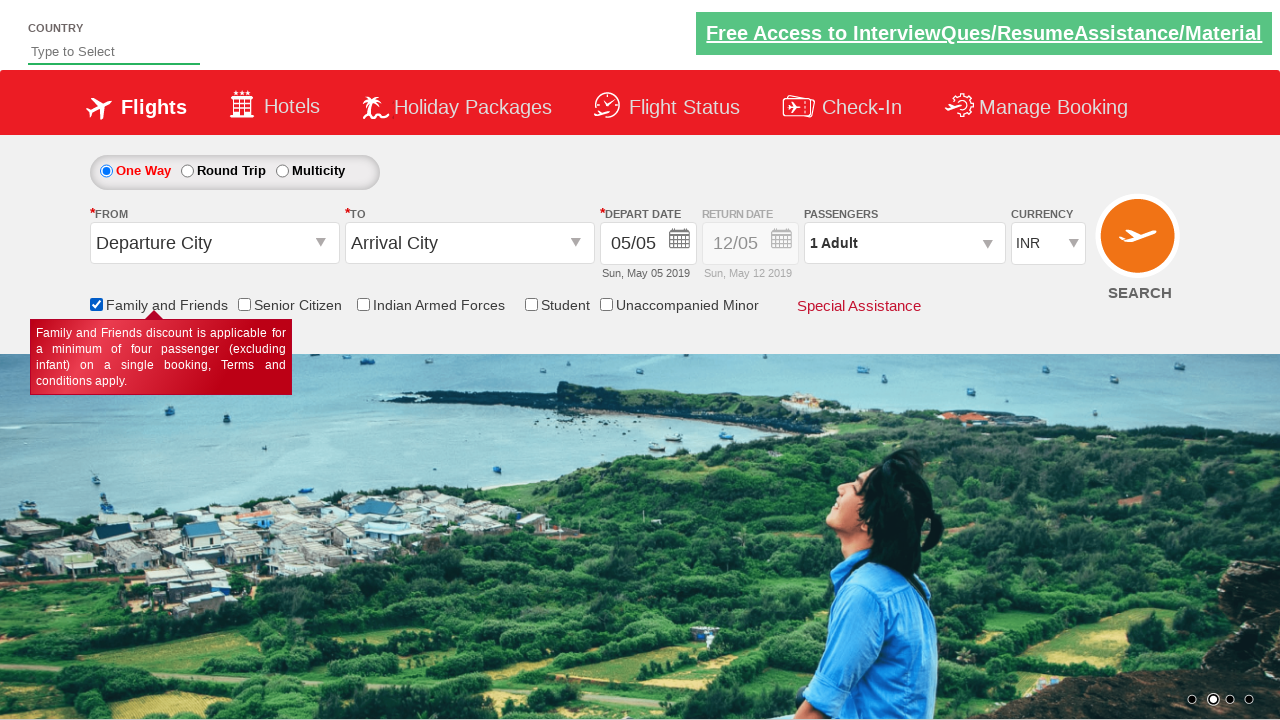

Verified checkbox is now checked after clicking
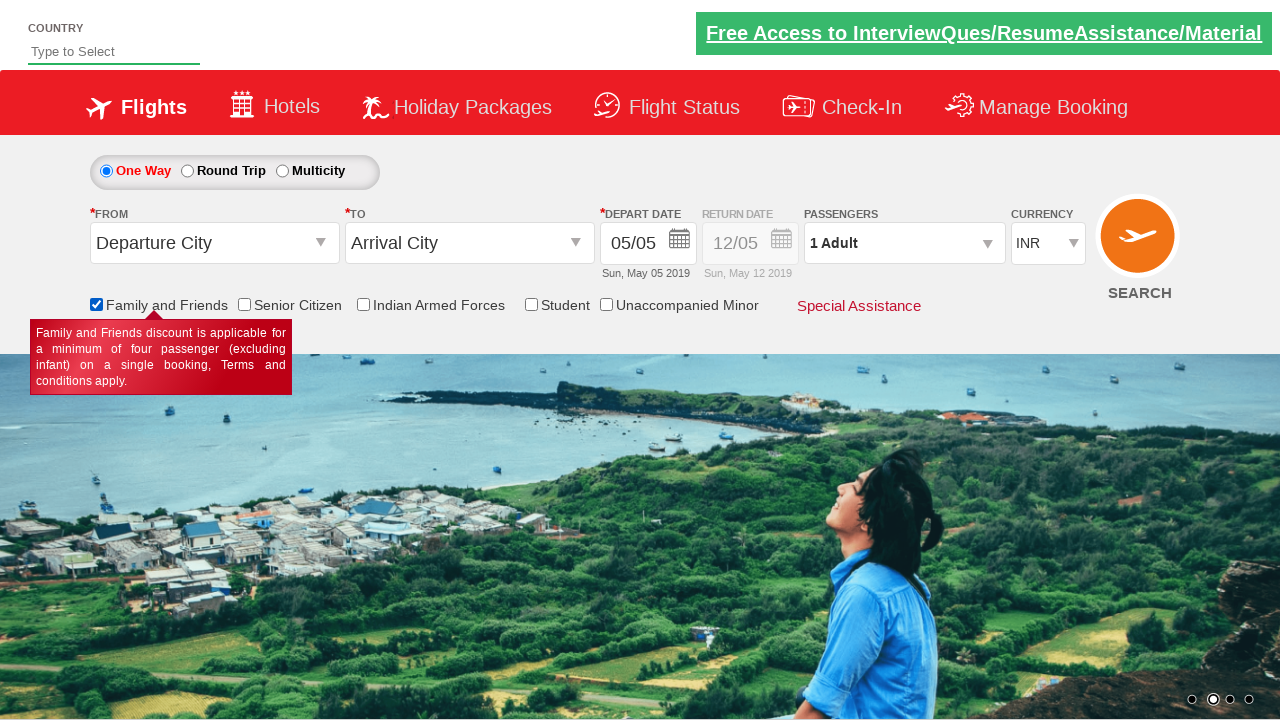

Counted total checkboxes on page: 6
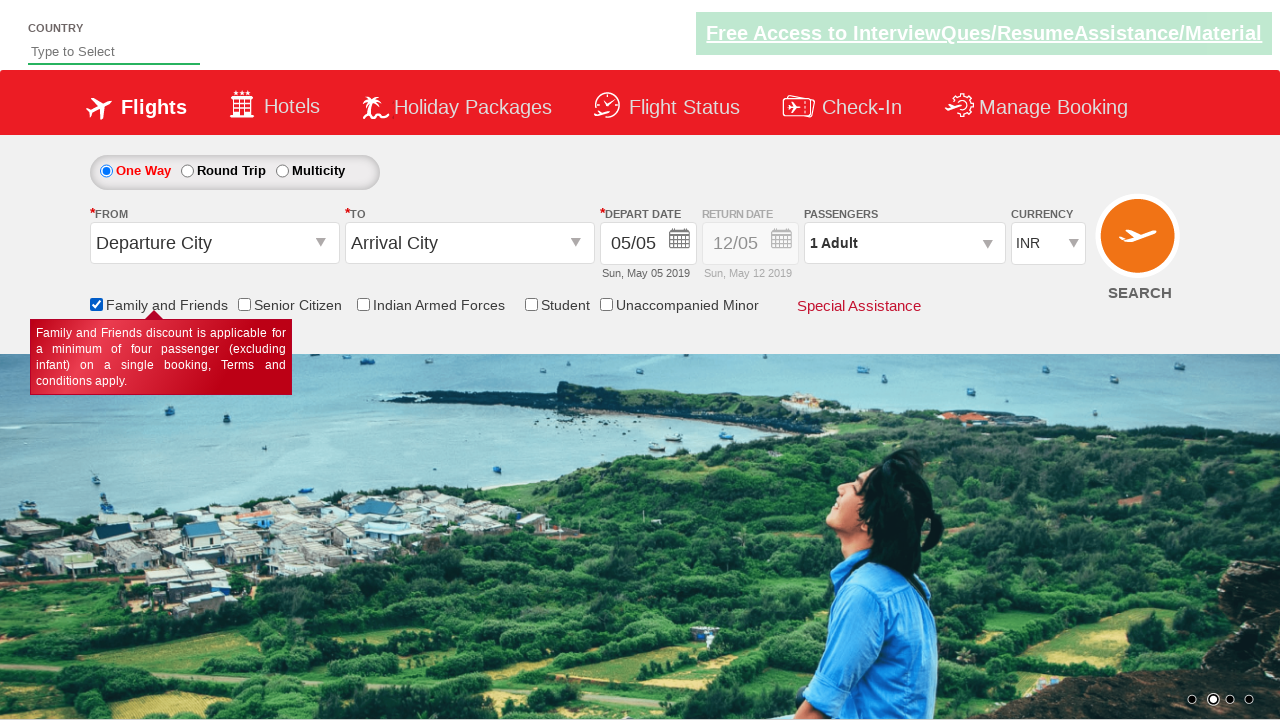

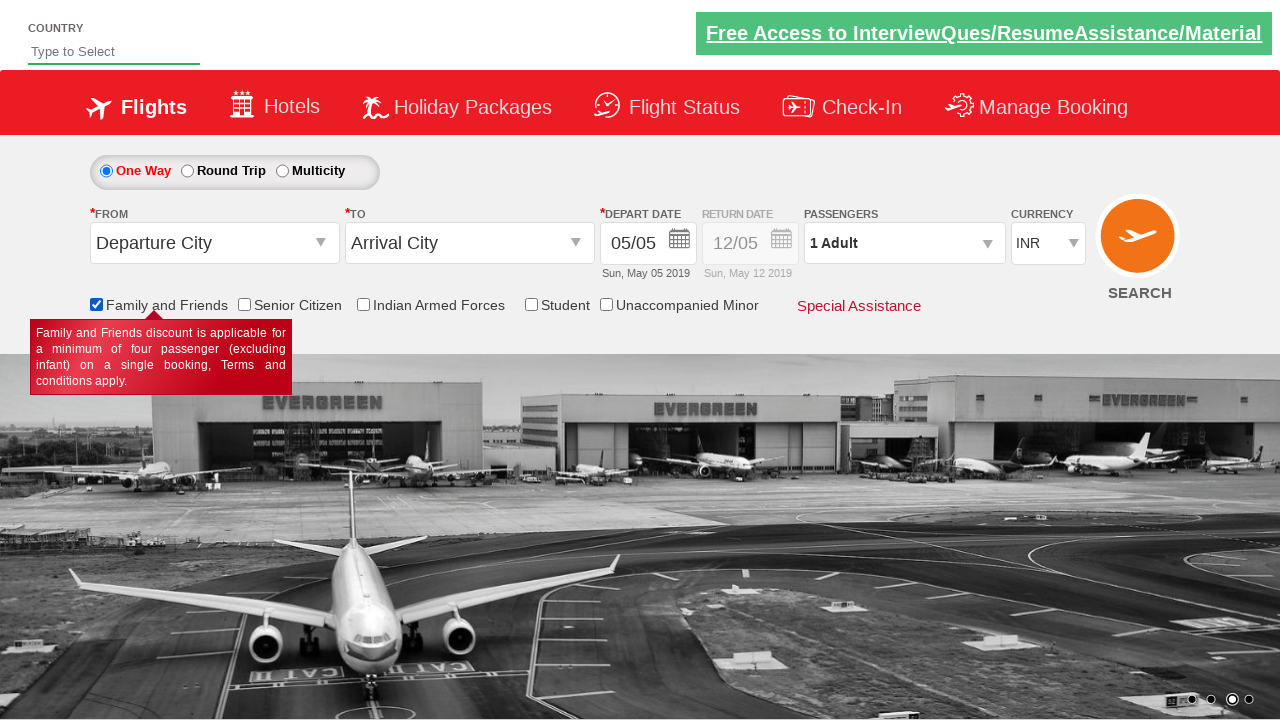